Tests dropdown selection functionality on Semantic UI demo page by scrolling to a dropdown, opening it, and selecting an option

Starting URL: https://semantic-ui.com/modules/dropdown.html

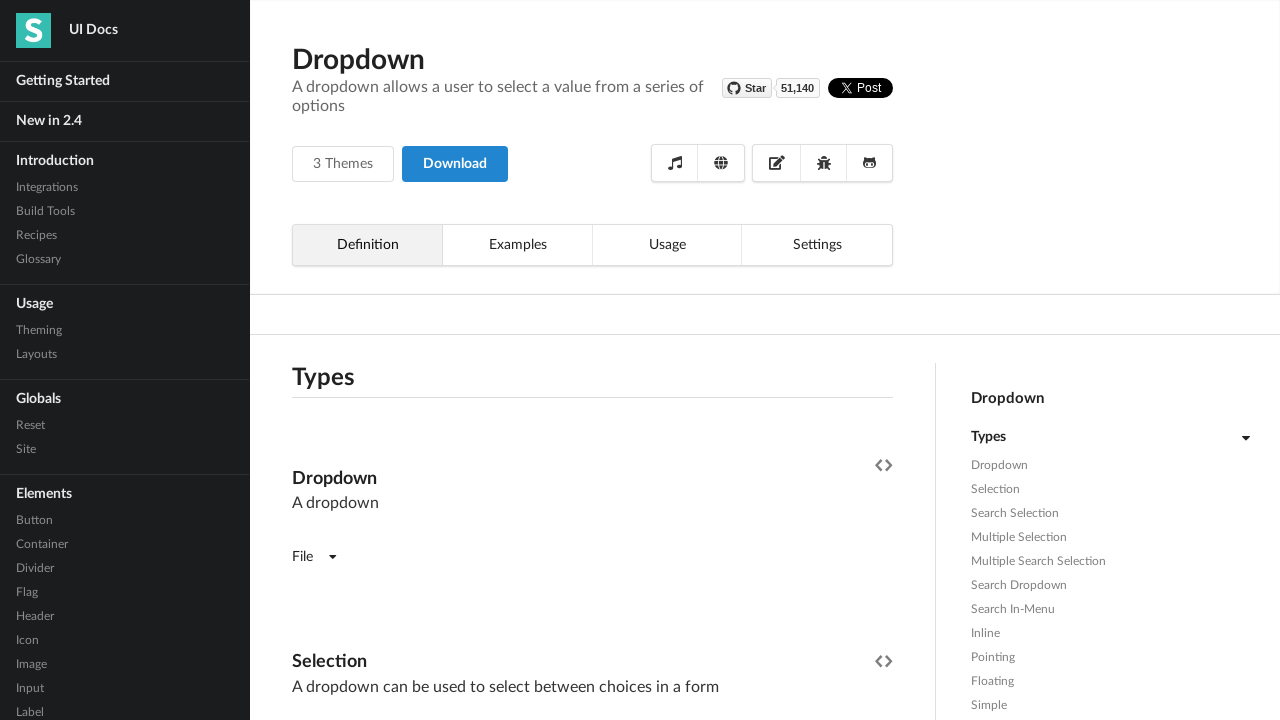

Scrolled to dropdown section
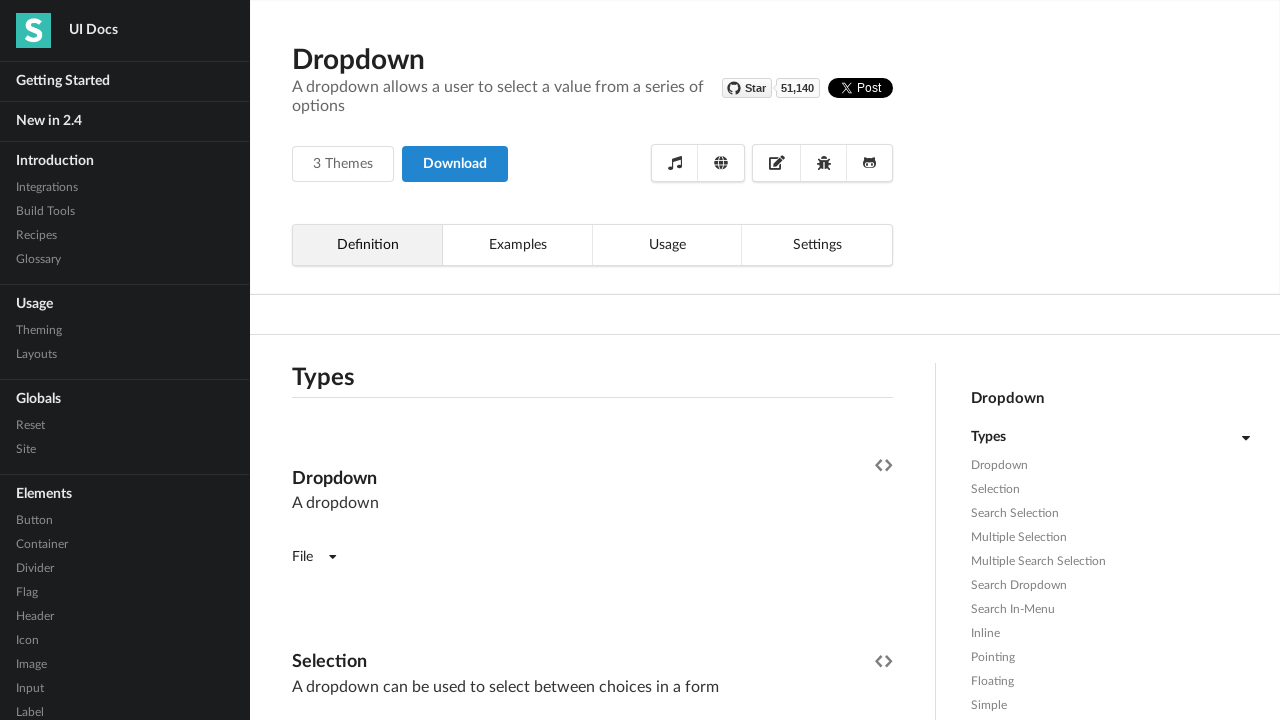

Clicked dropdown to open it at (390, 361) on xpath=//div[@class='ui active tab']/div[4]/div
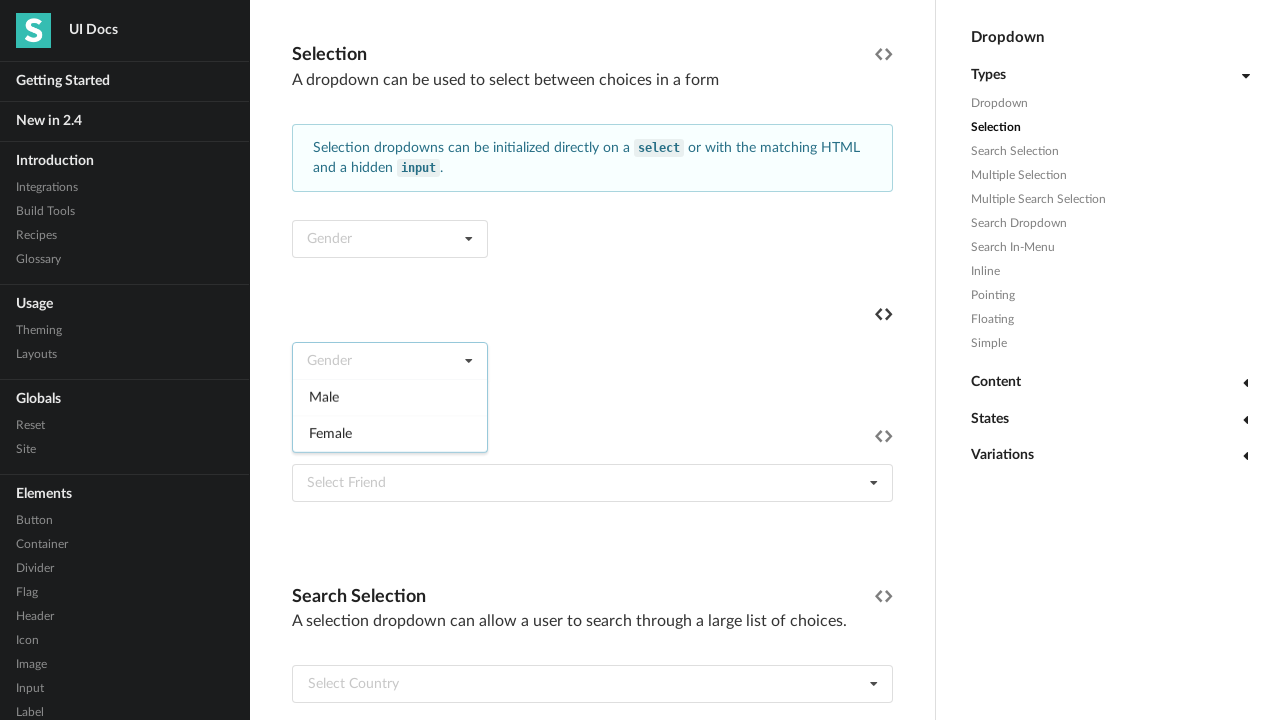

Dropdown menu became visible
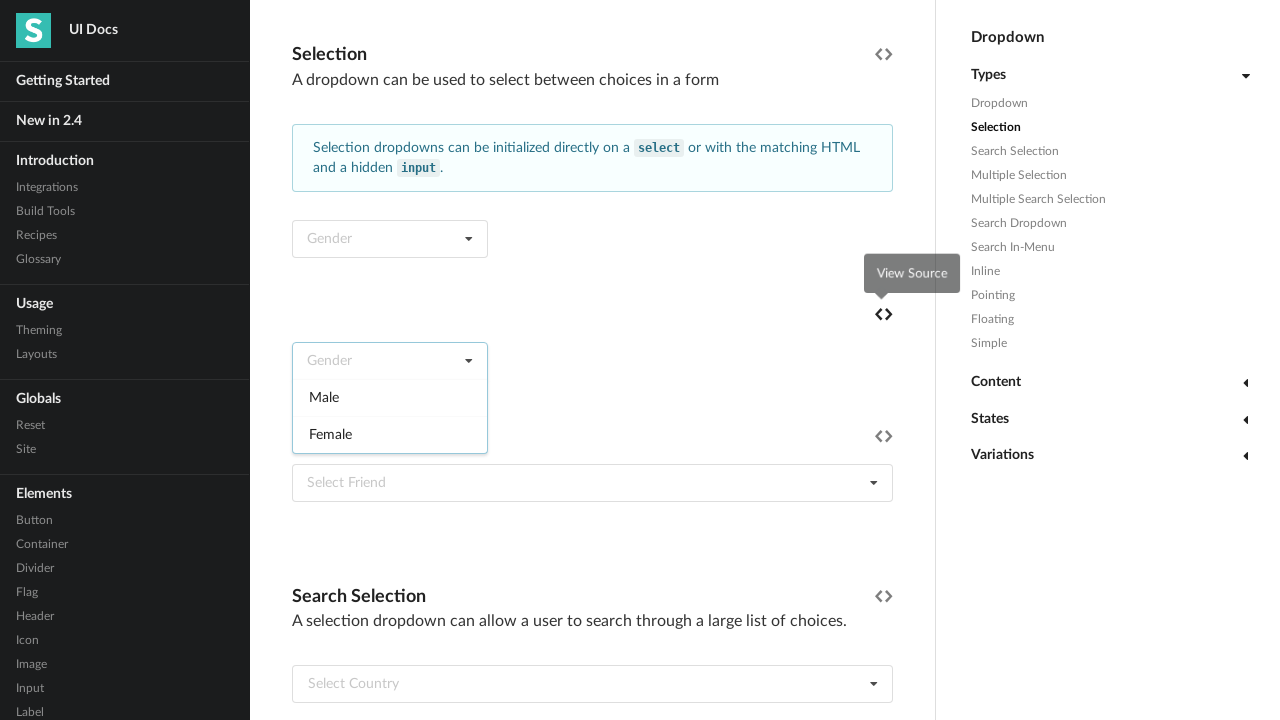

Selected 'Male' option from dropdown at (390, 397) on xpath=//div[@class='menu transition visible']/div >> nth=0
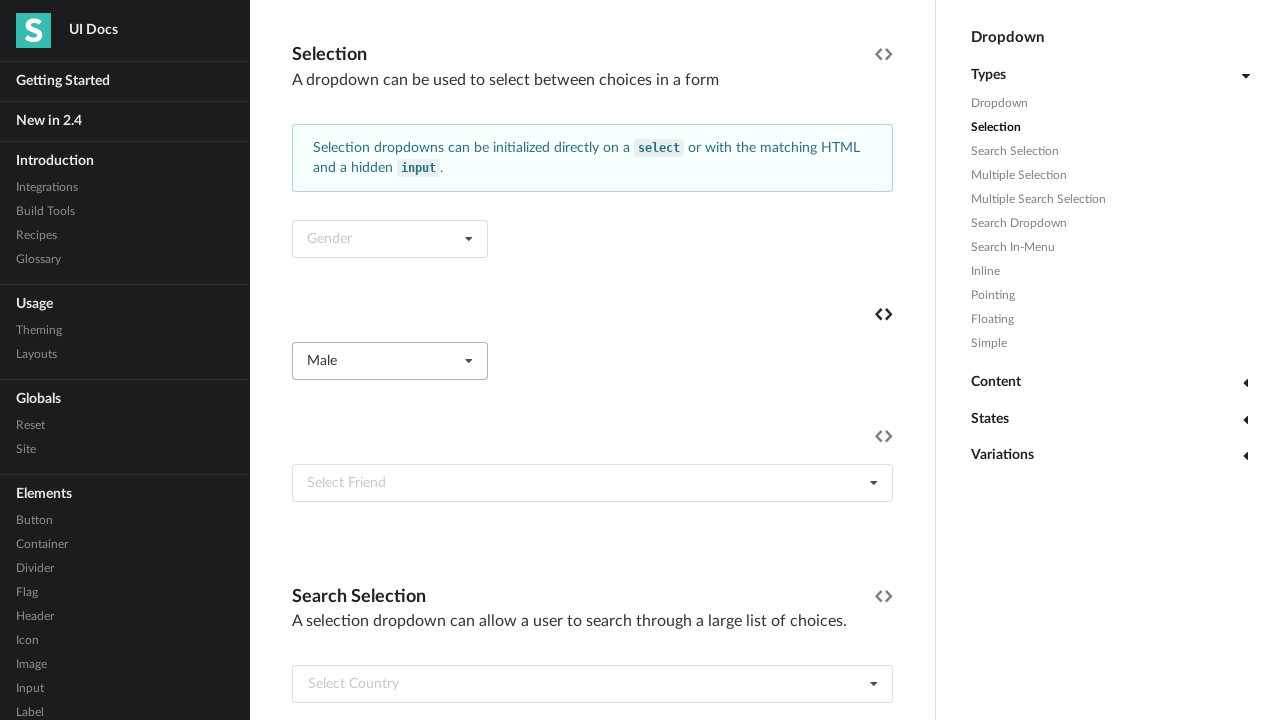

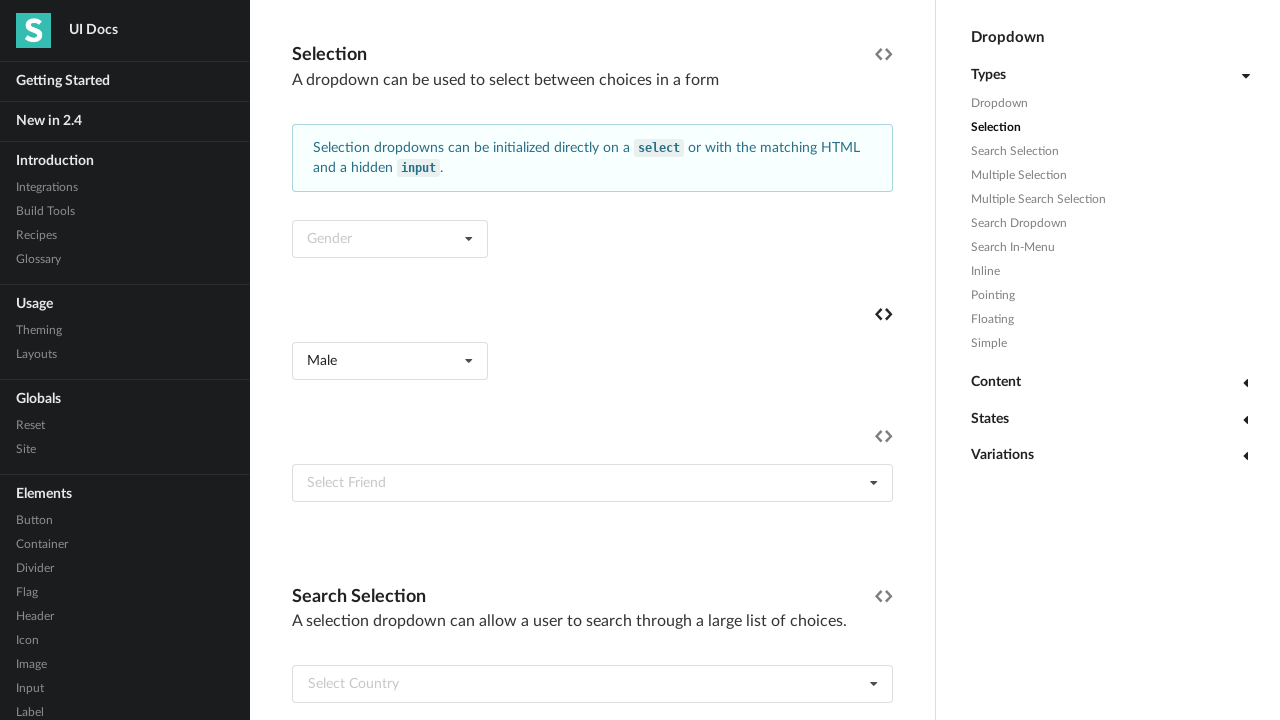